Tests selecting an option from a dropdown menu and verifying the selection was applied correctly

Starting URL: http://the-internet.herokuapp.com/dropdown

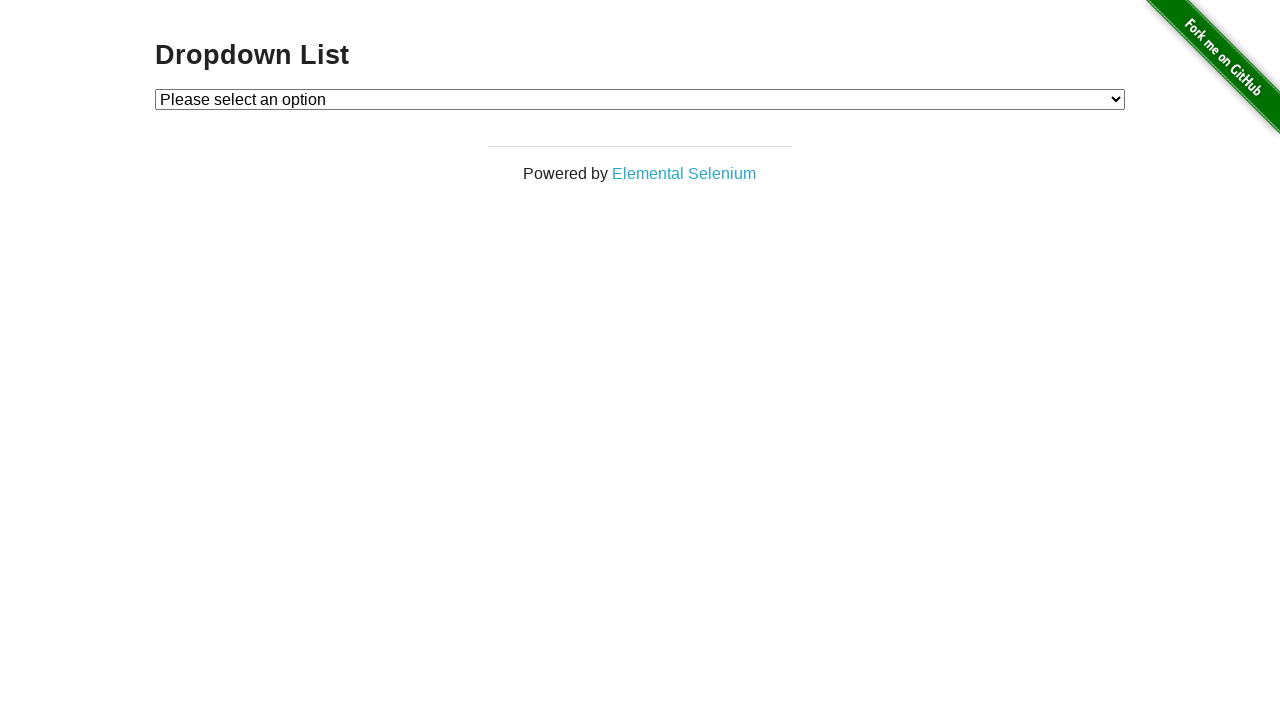

Selected 'Option 1' from the dropdown menu on #dropdown
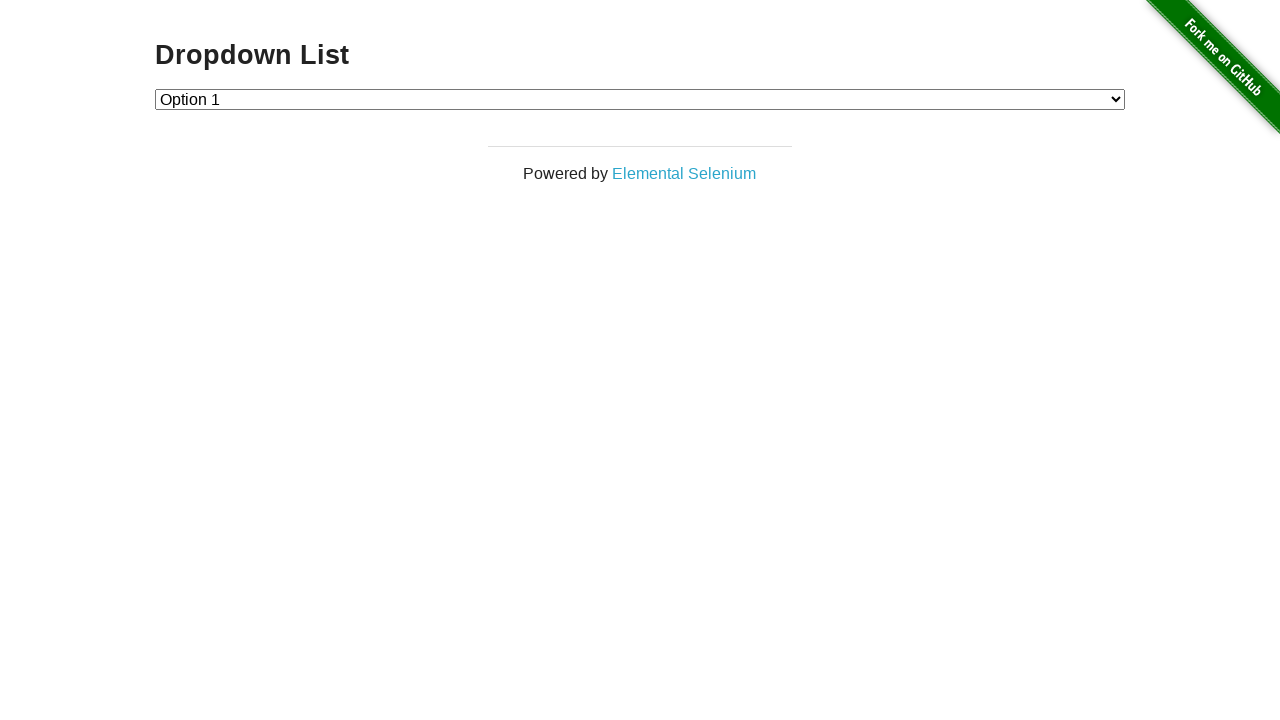

Retrieved the selected dropdown value
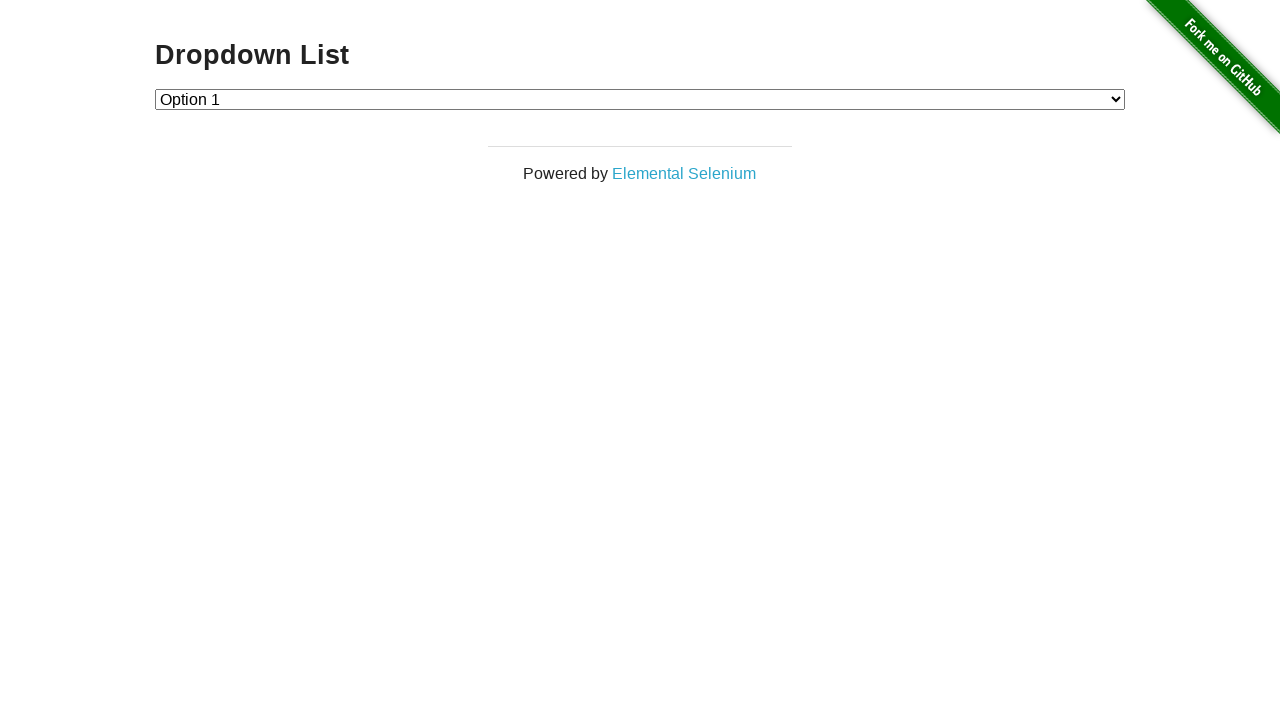

Verified that the selected option value is '1' (Option 1)
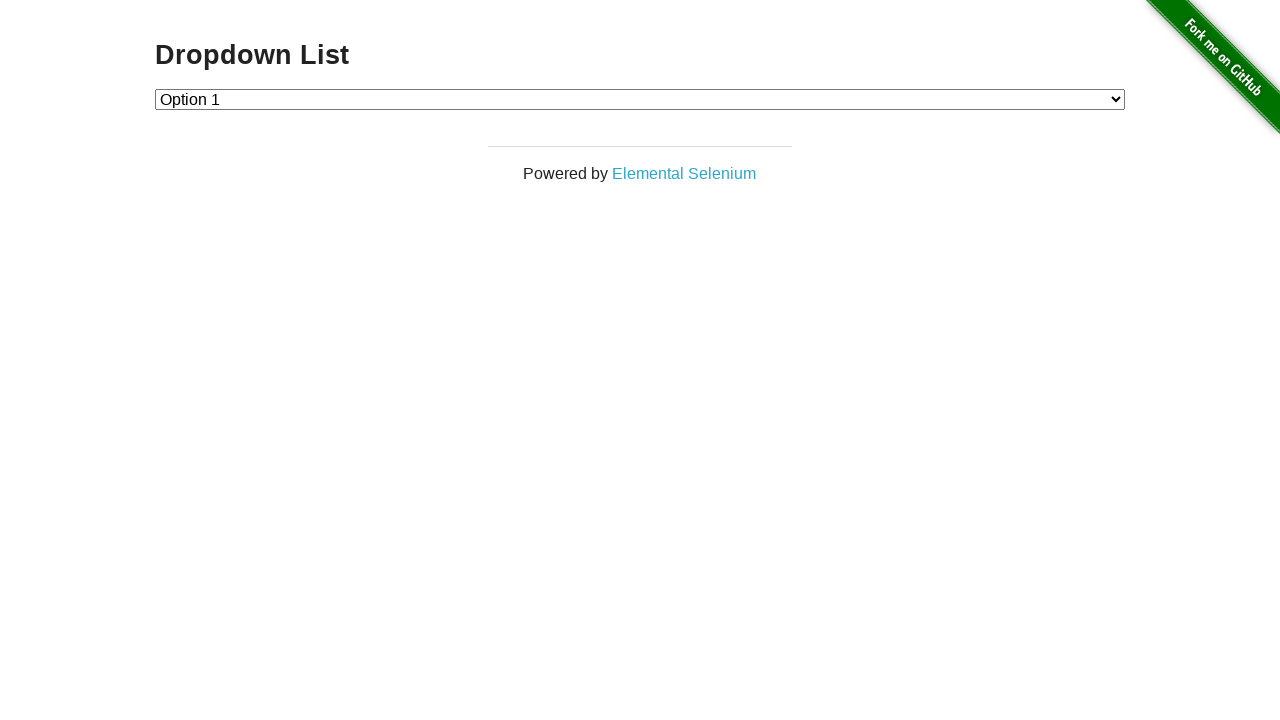

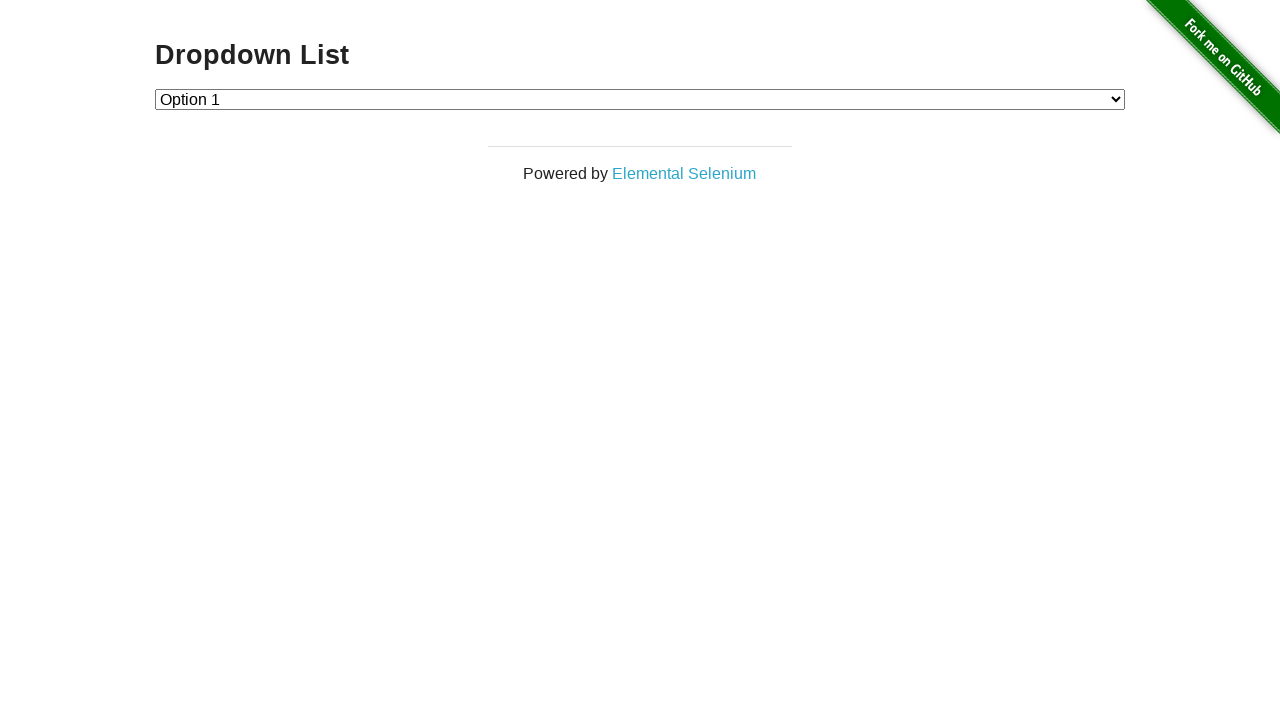